Tests selecting the "Multicity" radio button option and handles the modal that appears

Starting URL: https://rahulshettyacademy.com/dropdownsPractise/

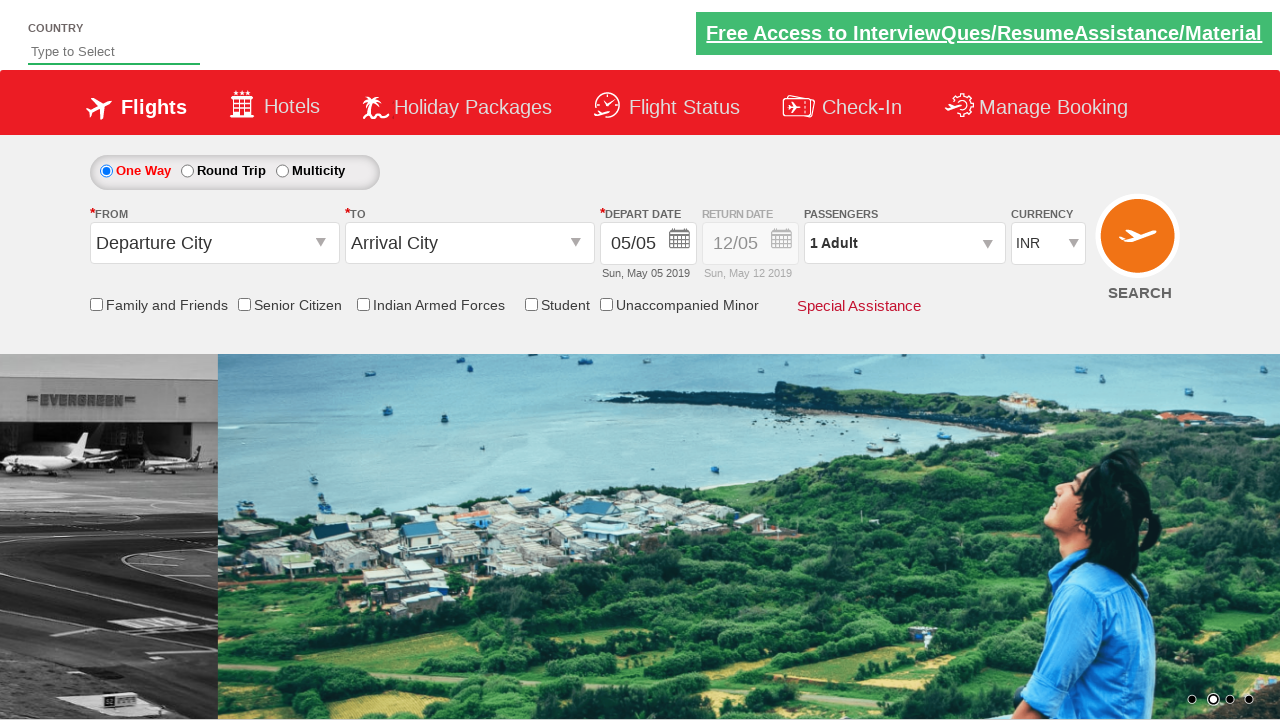

Clicked the Multicity radio button option at (282, 171) on xpath=//input[@id='ctl00_mainContent_rbtnl_Trip_2']
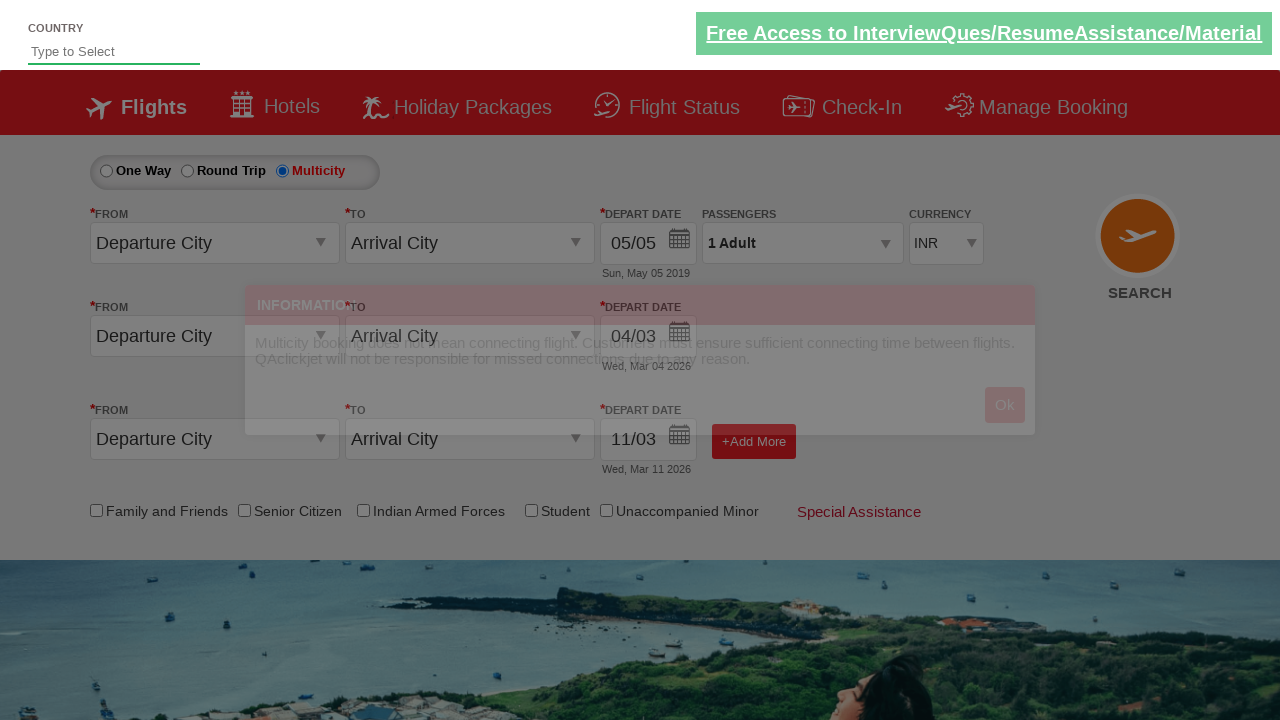

Clicked on the modal alert that appeared after selecting Multicity at (1005, 405) on xpath=//a[@id='MultiCityModelAlert']
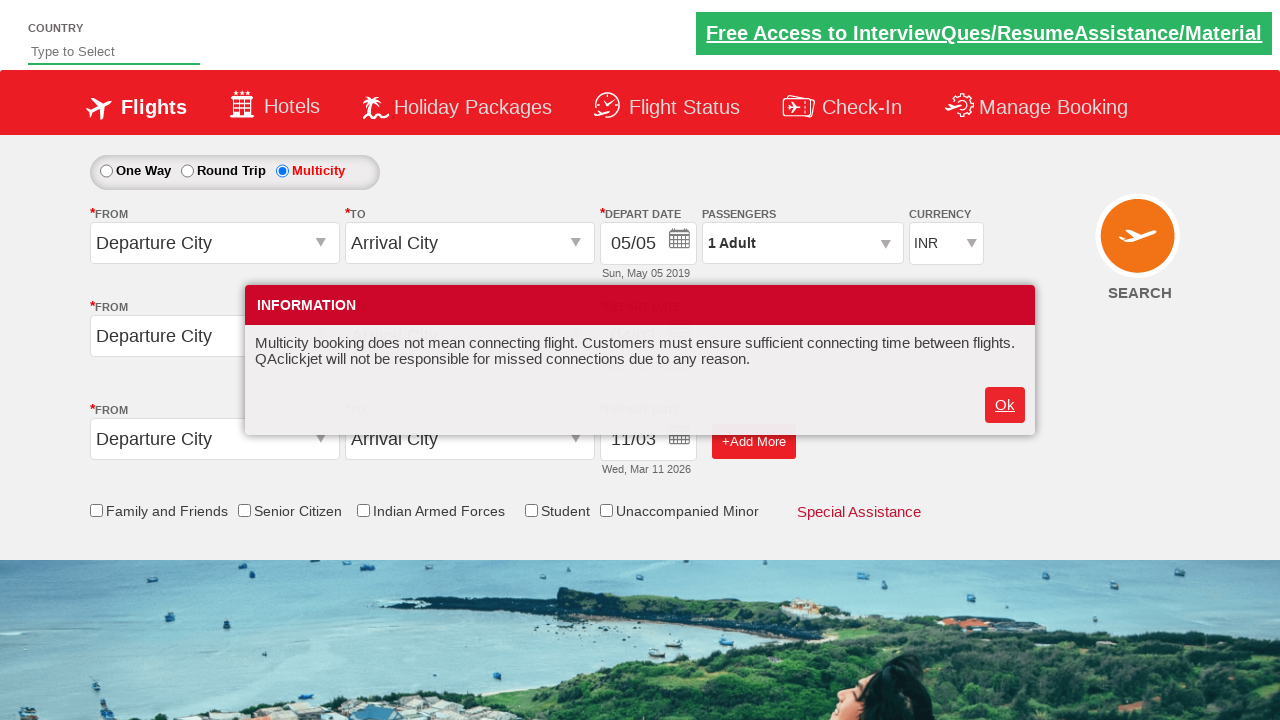

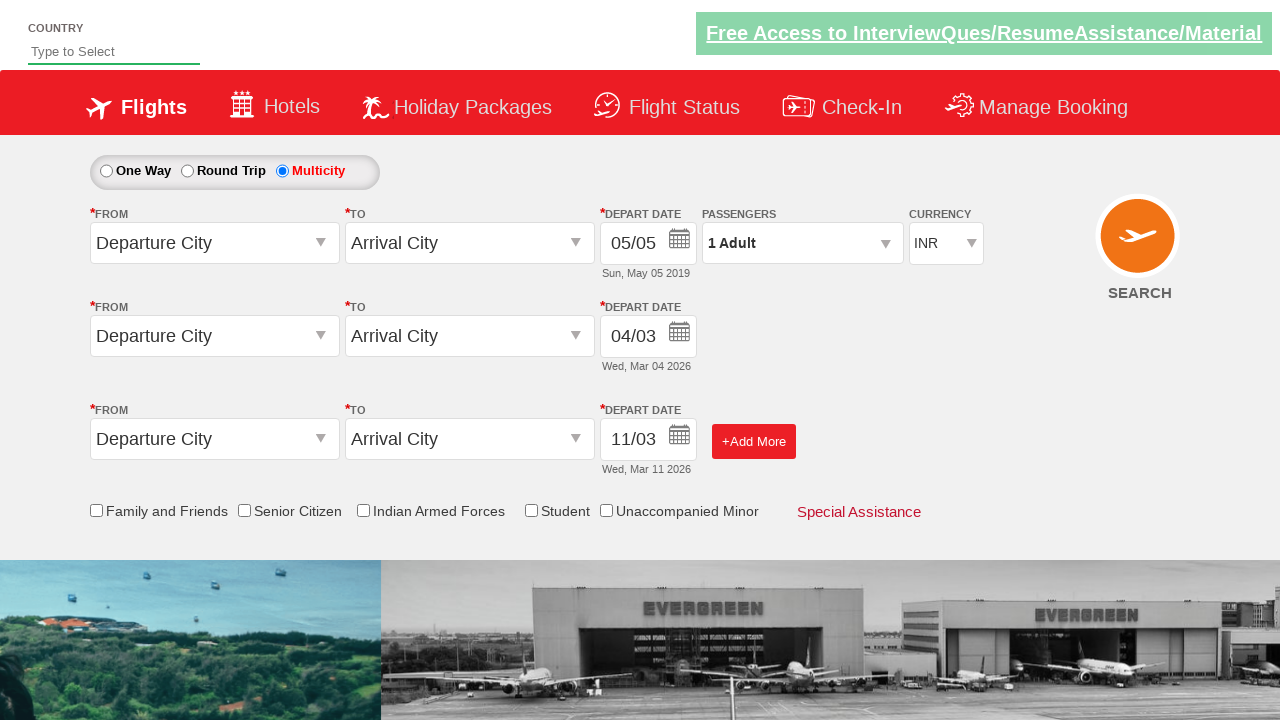